Tests dropdown functionality on a demo page by locating the dropdown element and selecting an option from it

Starting URL: https://the-internet.herokuapp.com/dropdown

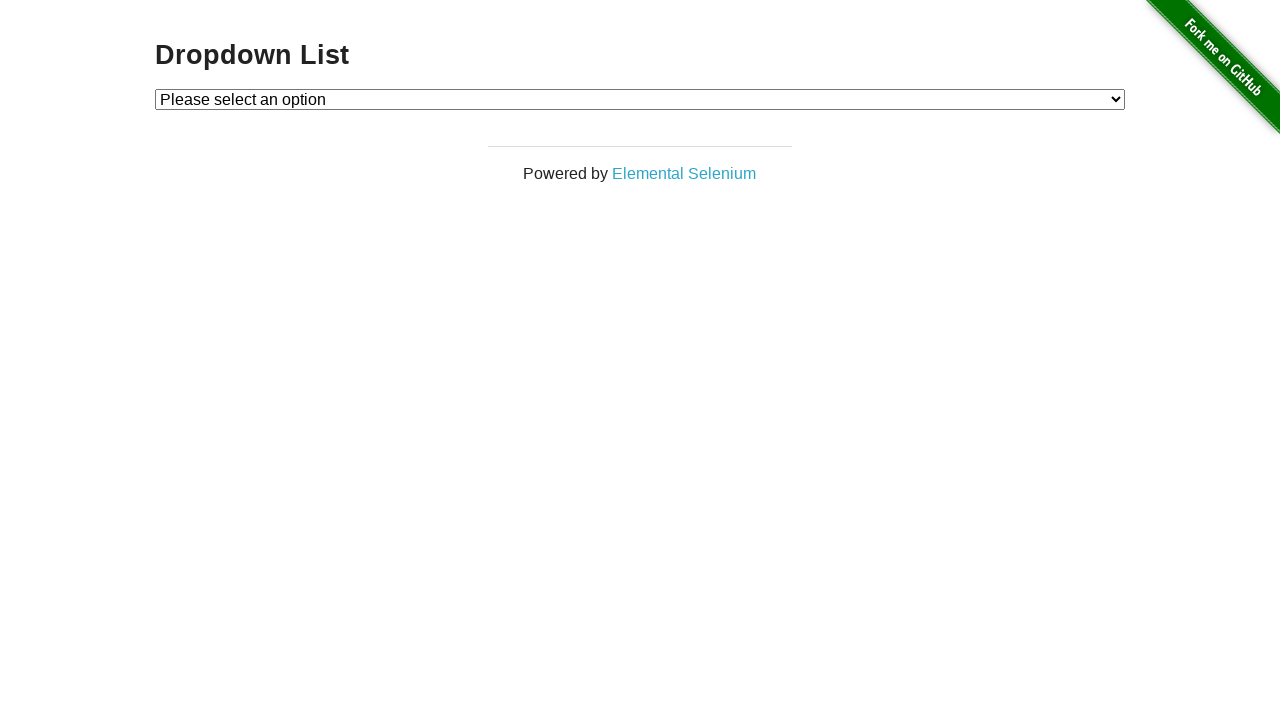

Waited for dropdown element to be present
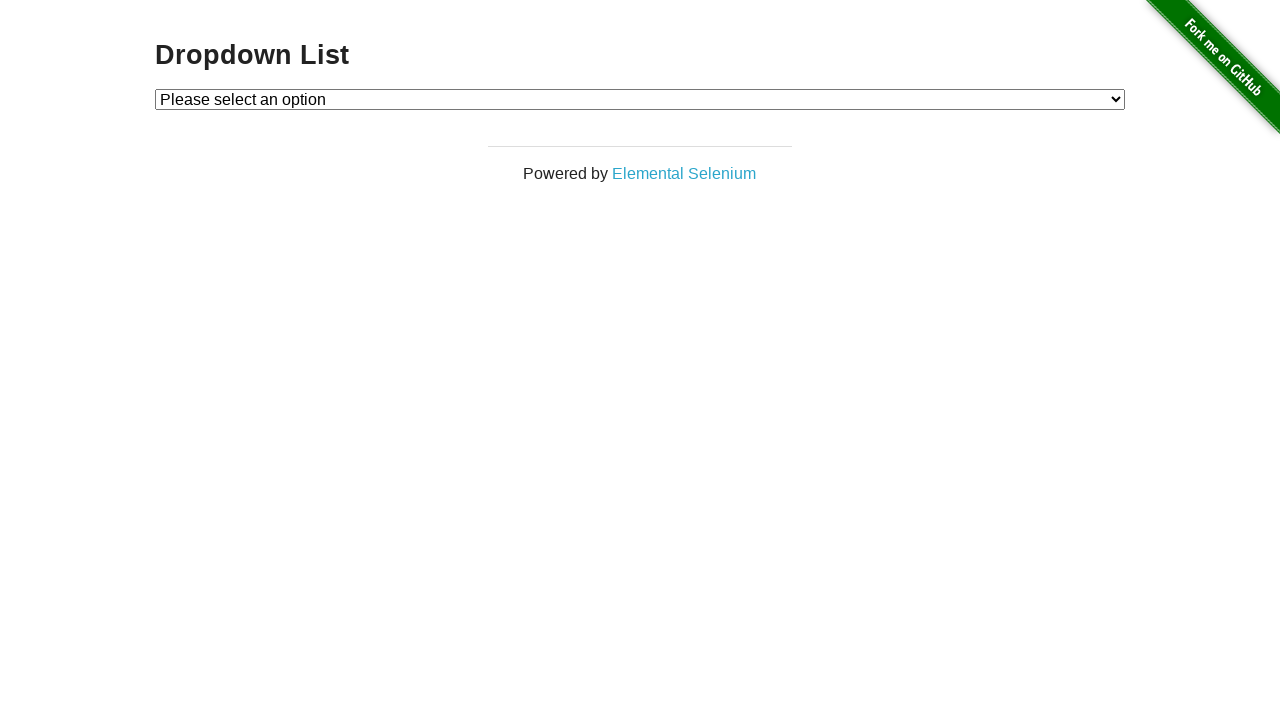

Selected option at index 2 from dropdown on #dropdown
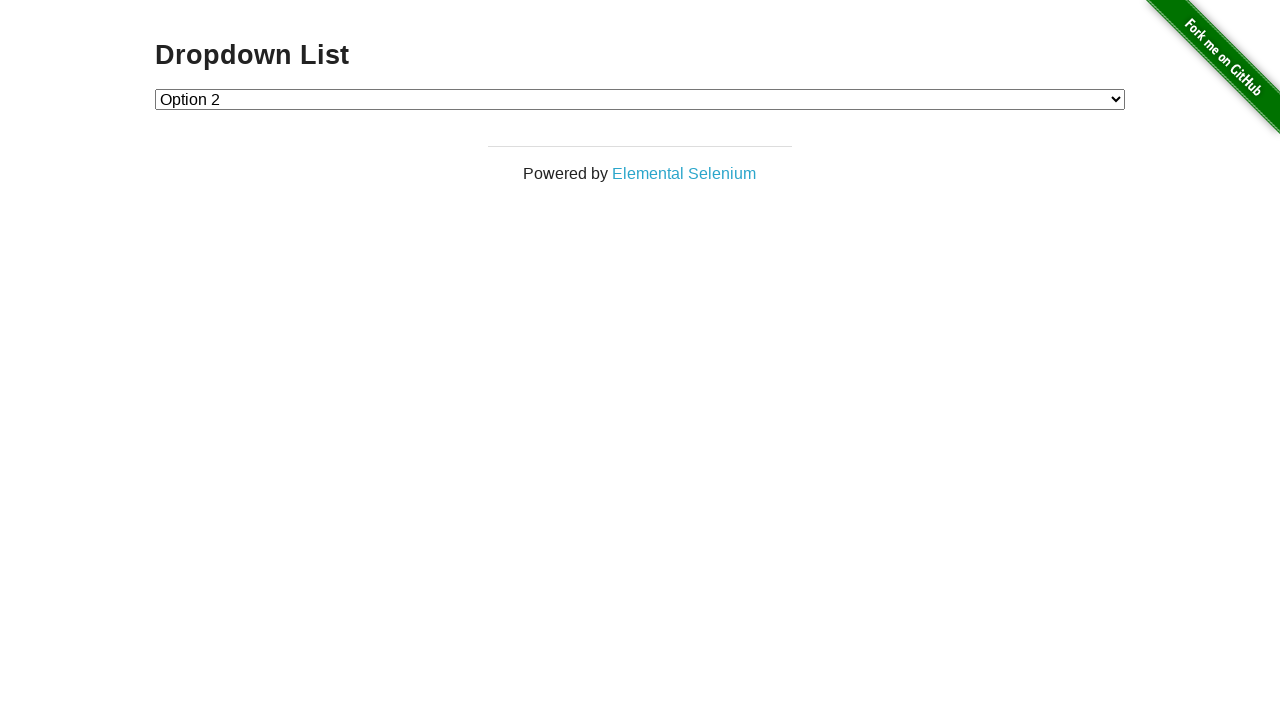

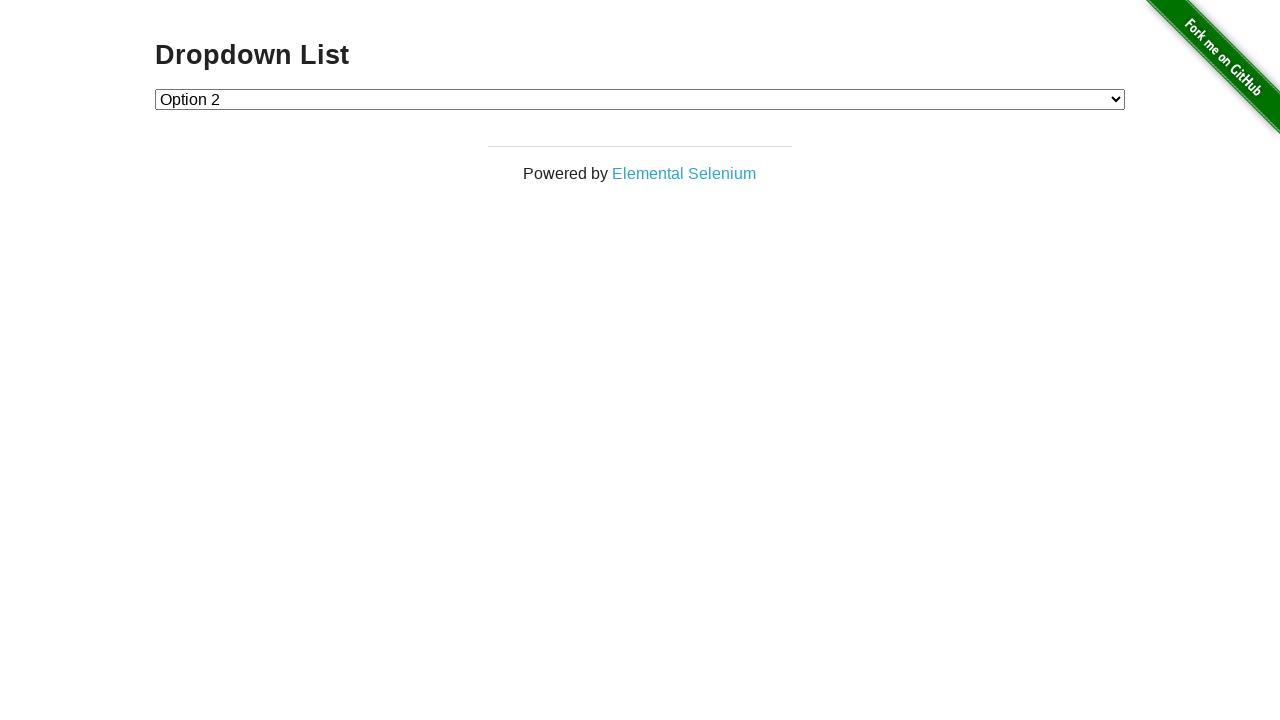